Solves a math captcha by calculating a value from an element's text, entering the answer, selecting checkboxes and radio buttons, then submitting the form

Starting URL: http://suninjuly.github.io/math.html

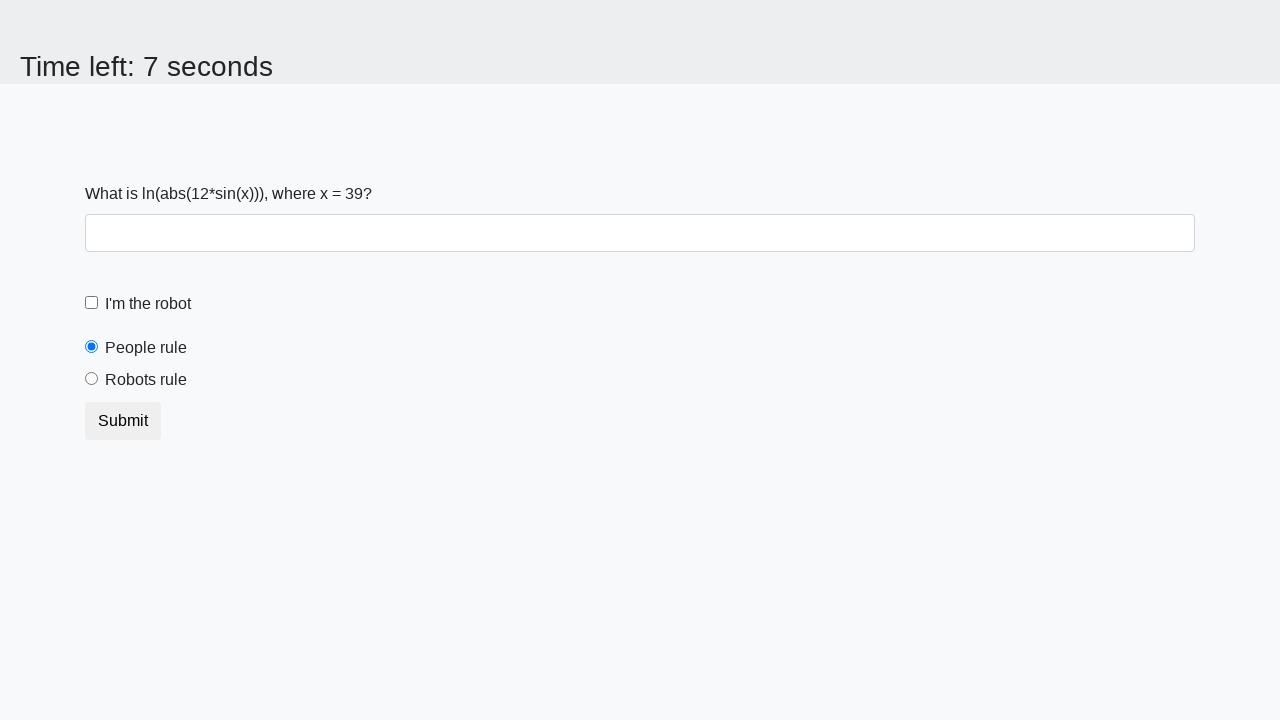

Located the input value element
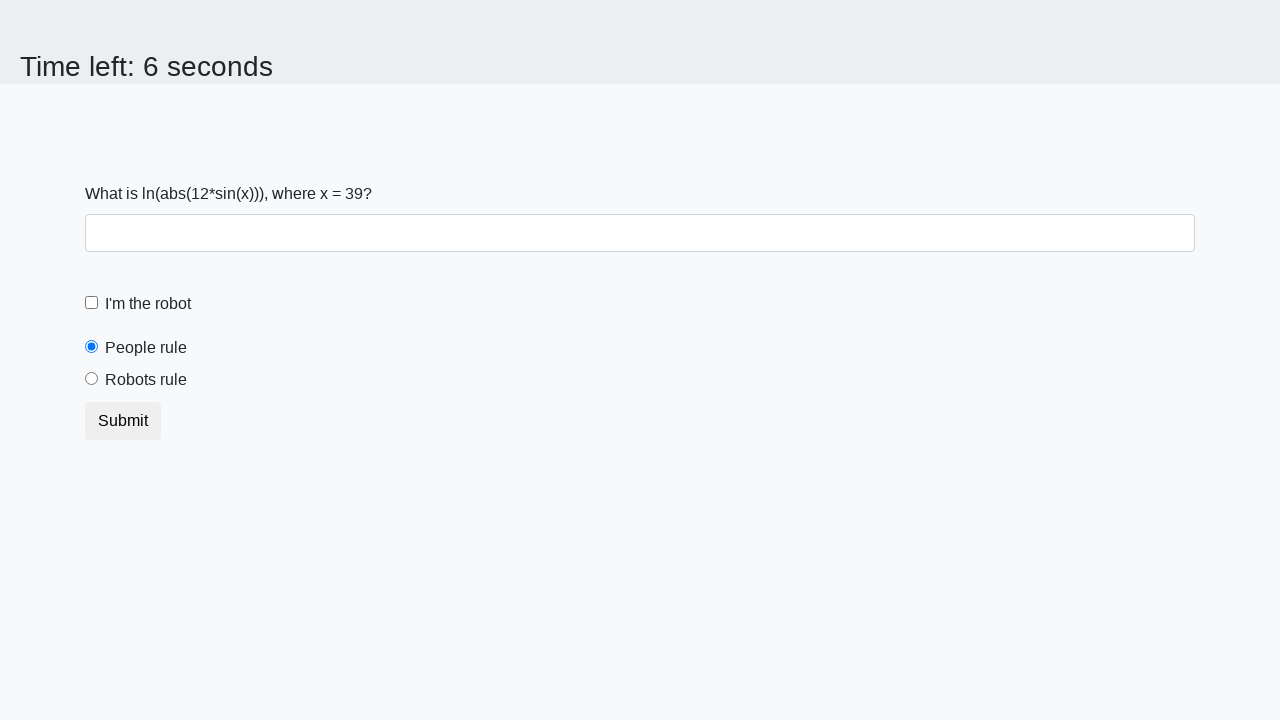

Retrieved text content from input value element
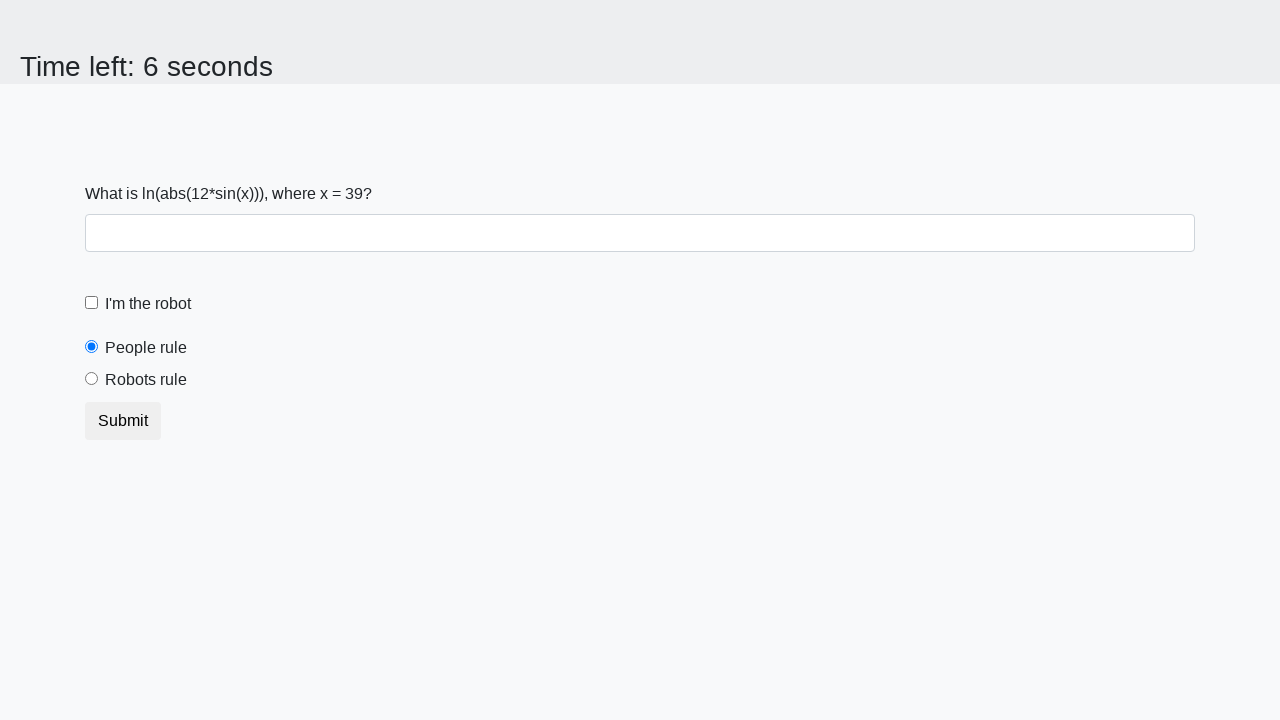

Calculated math captcha answer: 2.4480303879951264
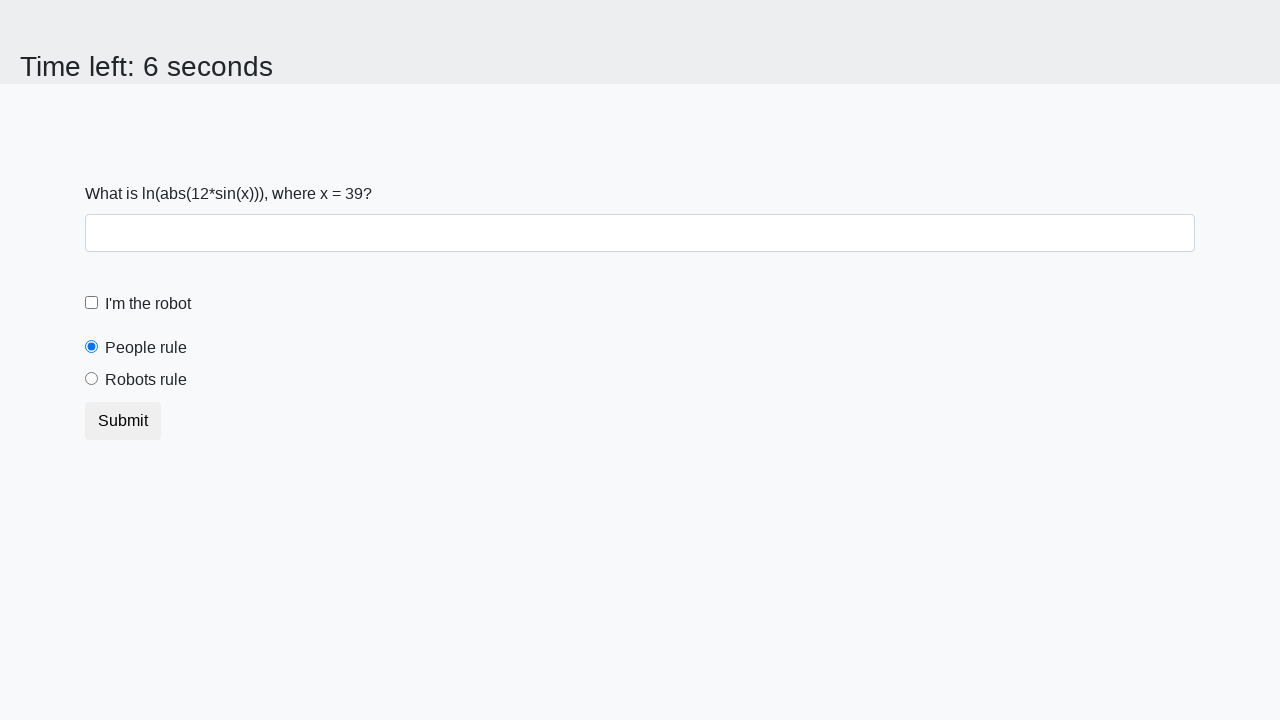

Filled answer field with calculated value on #answer
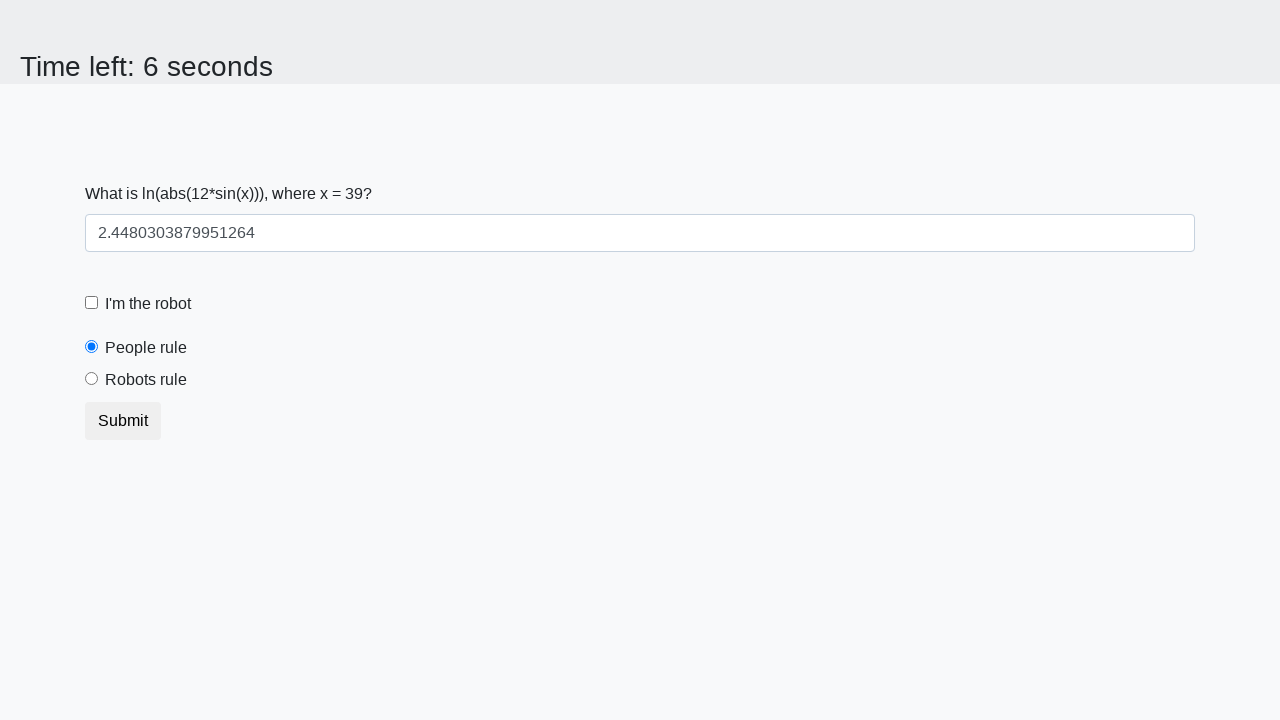

Clicked the robot checkbox at (92, 303) on #robotCheckbox
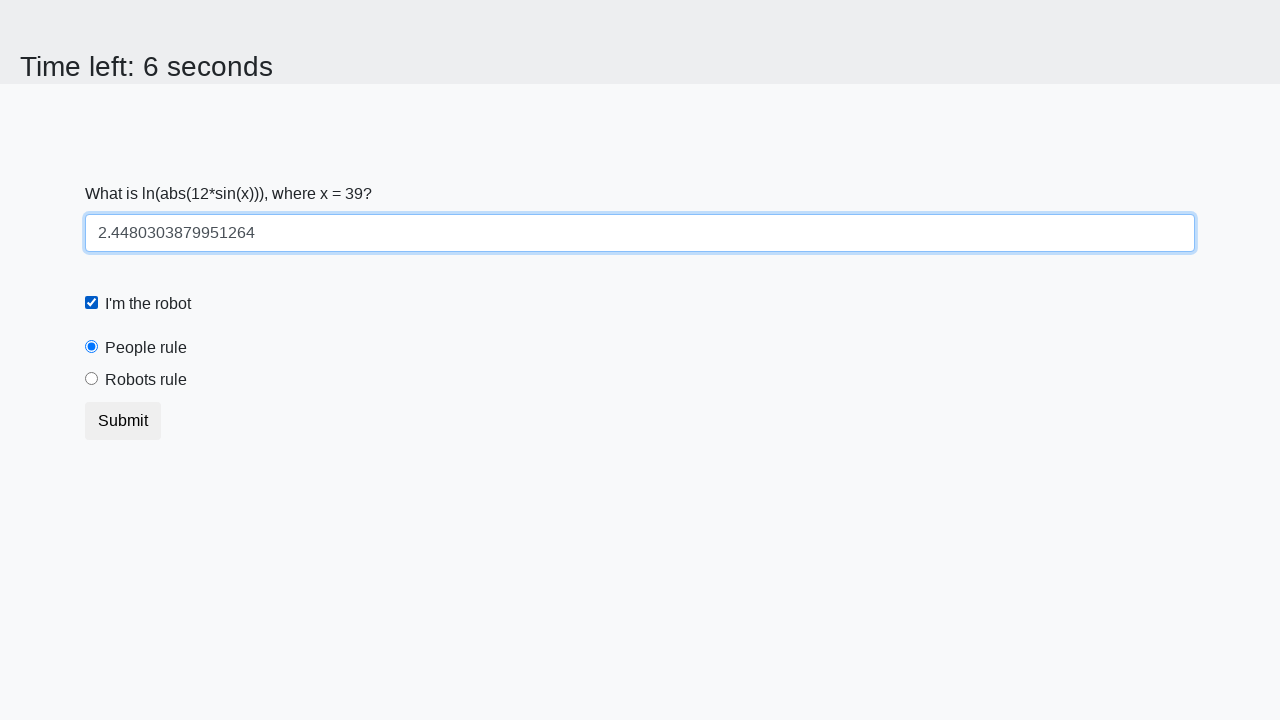

Selected the 'robots rule' radio button at (92, 379) on #robotsRule
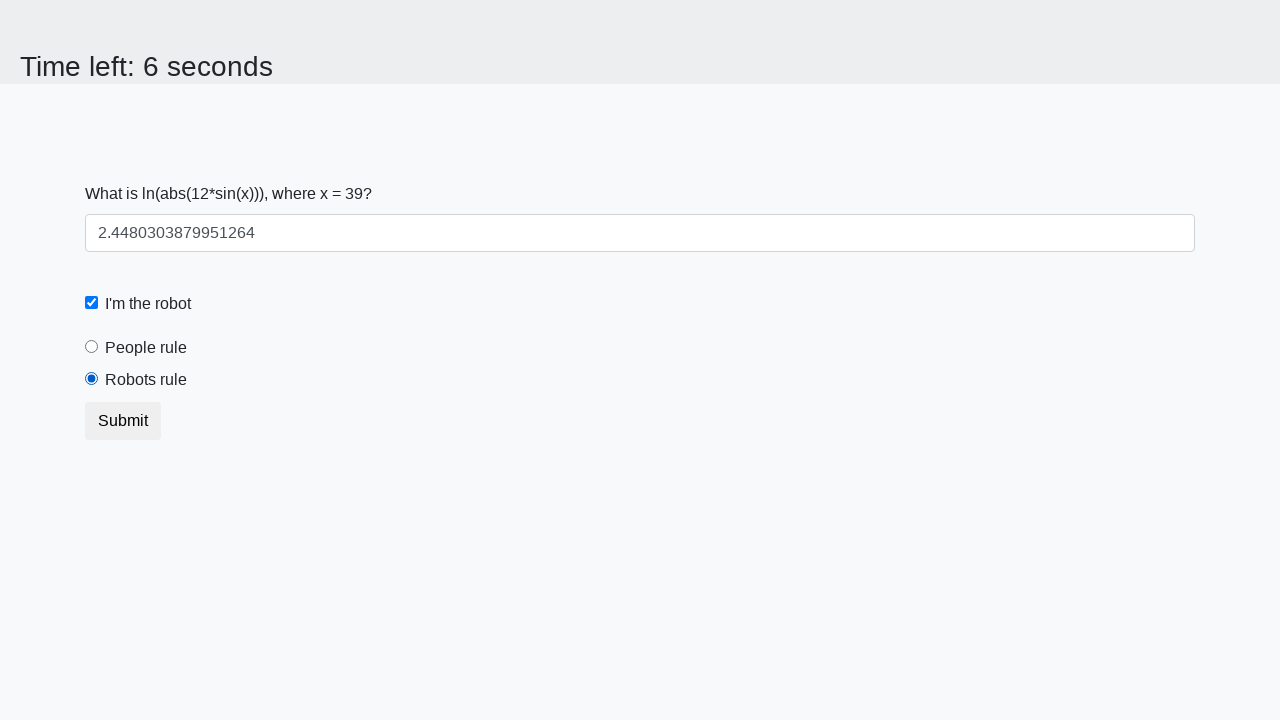

Clicked the submit button to complete the form at (123, 421) on button.btn
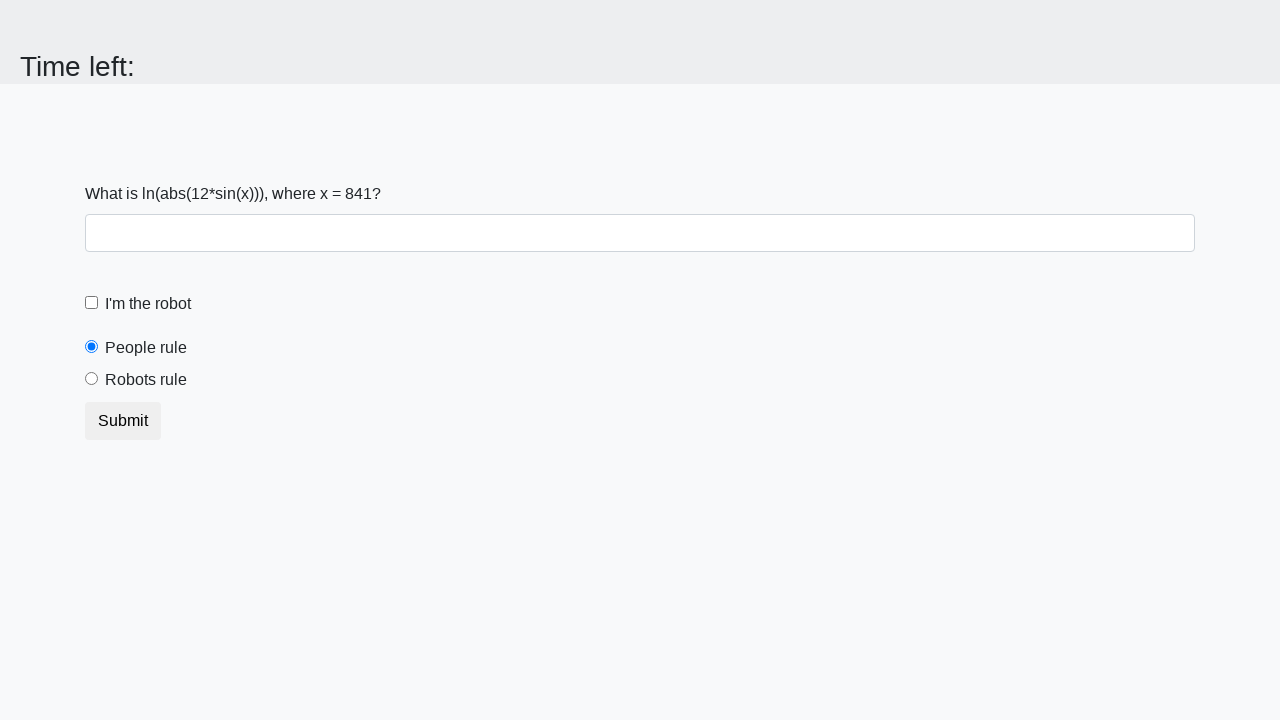

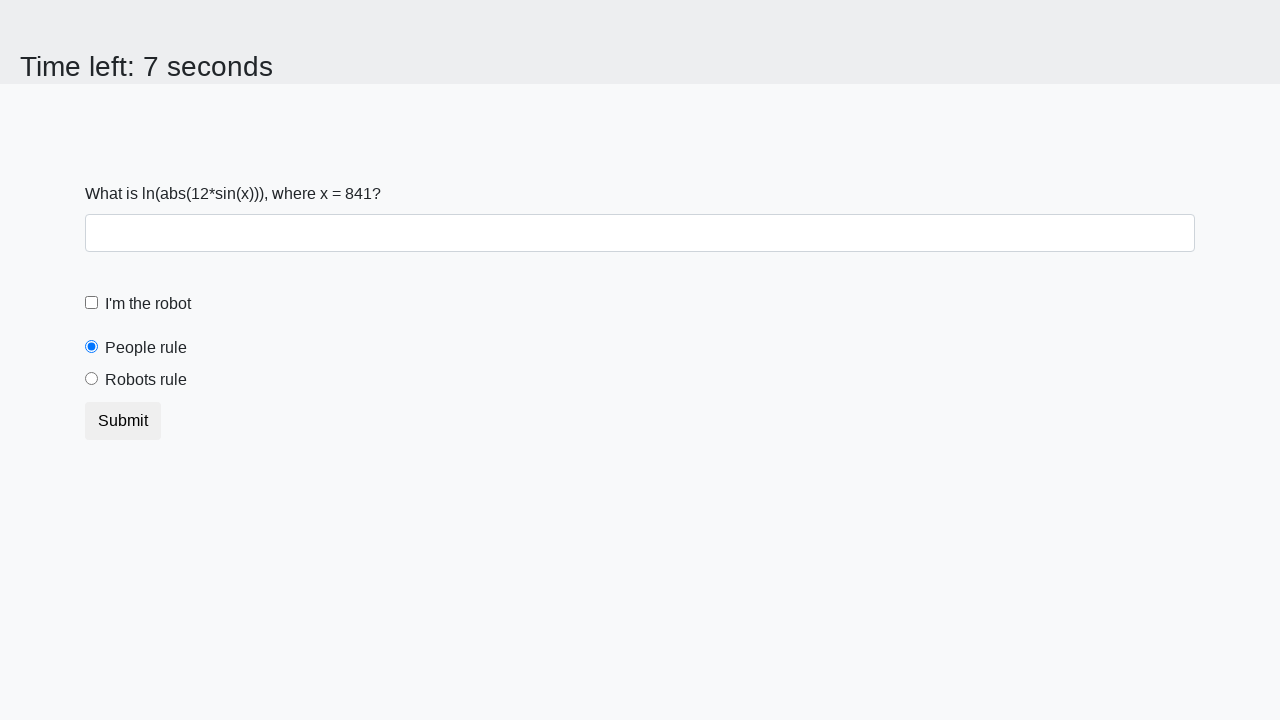